Tests clicking the new user registration button on the CMS portal using a CSS selector with class attribute

Starting URL: https://portal.cms.gov/portal/

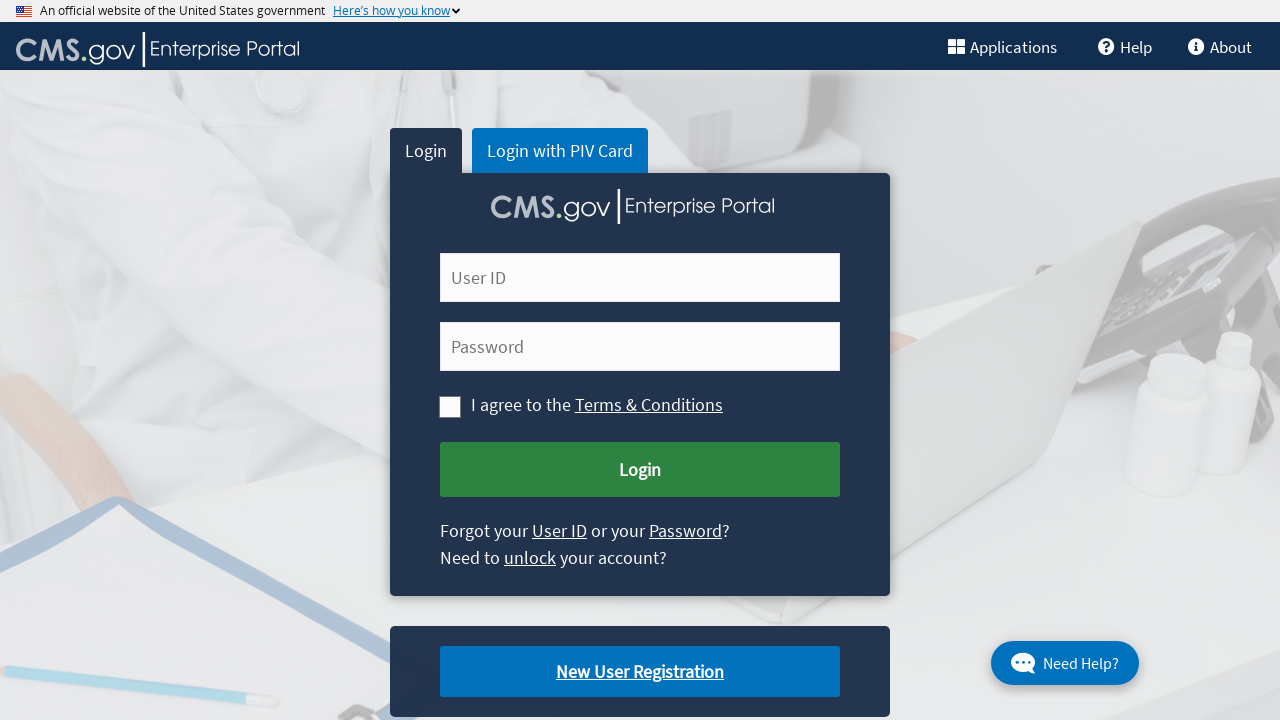

Clicked new user registration button using CSS selector at (640, 672) on a.cms-newuser-reg
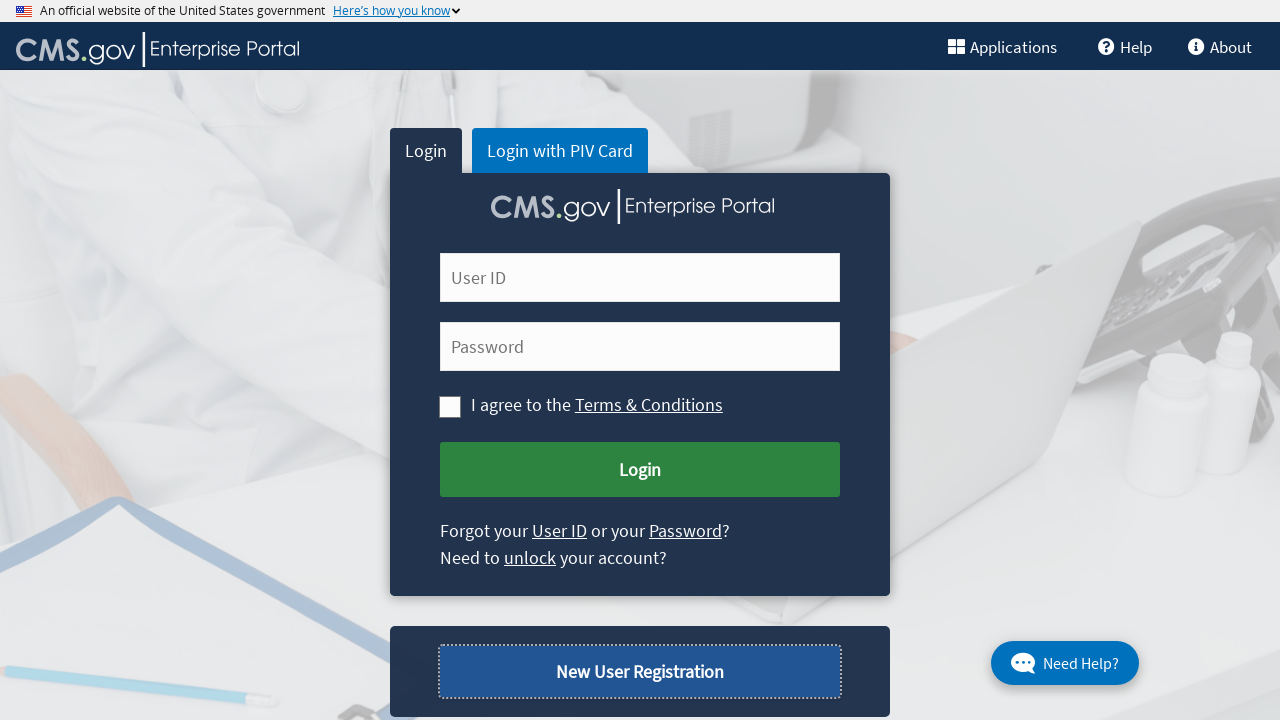

Navigation completed and page loaded
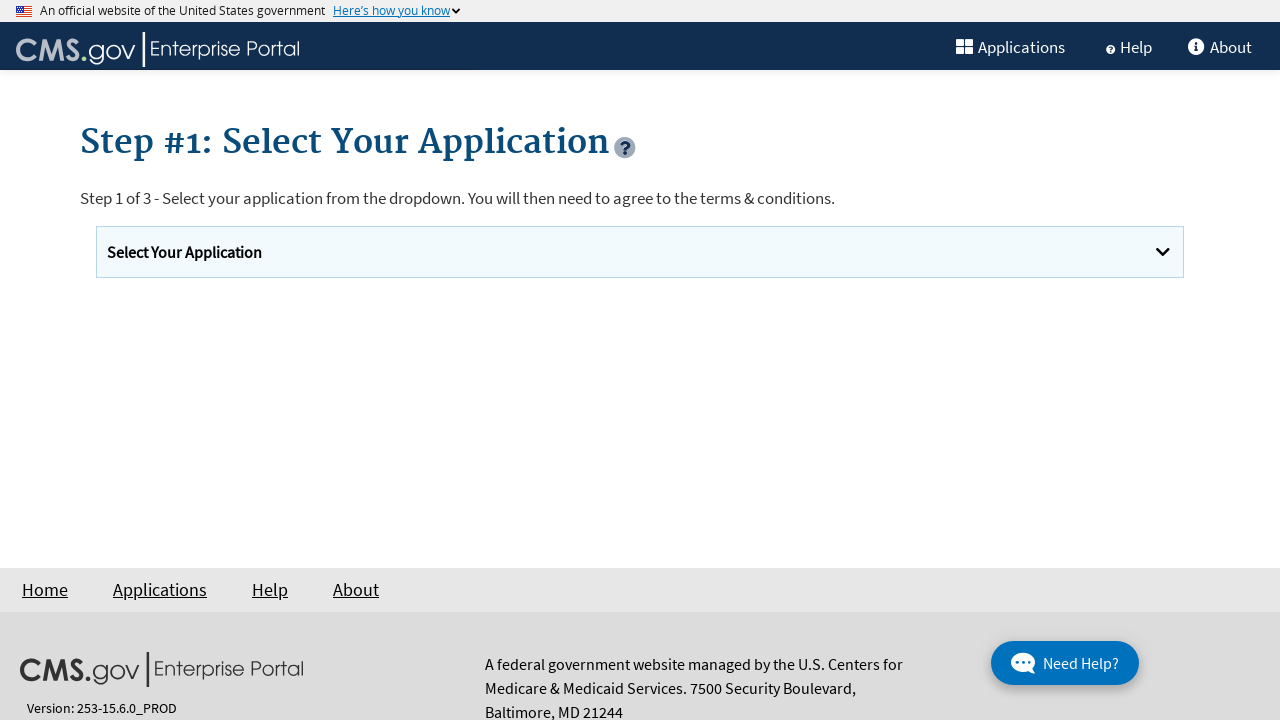

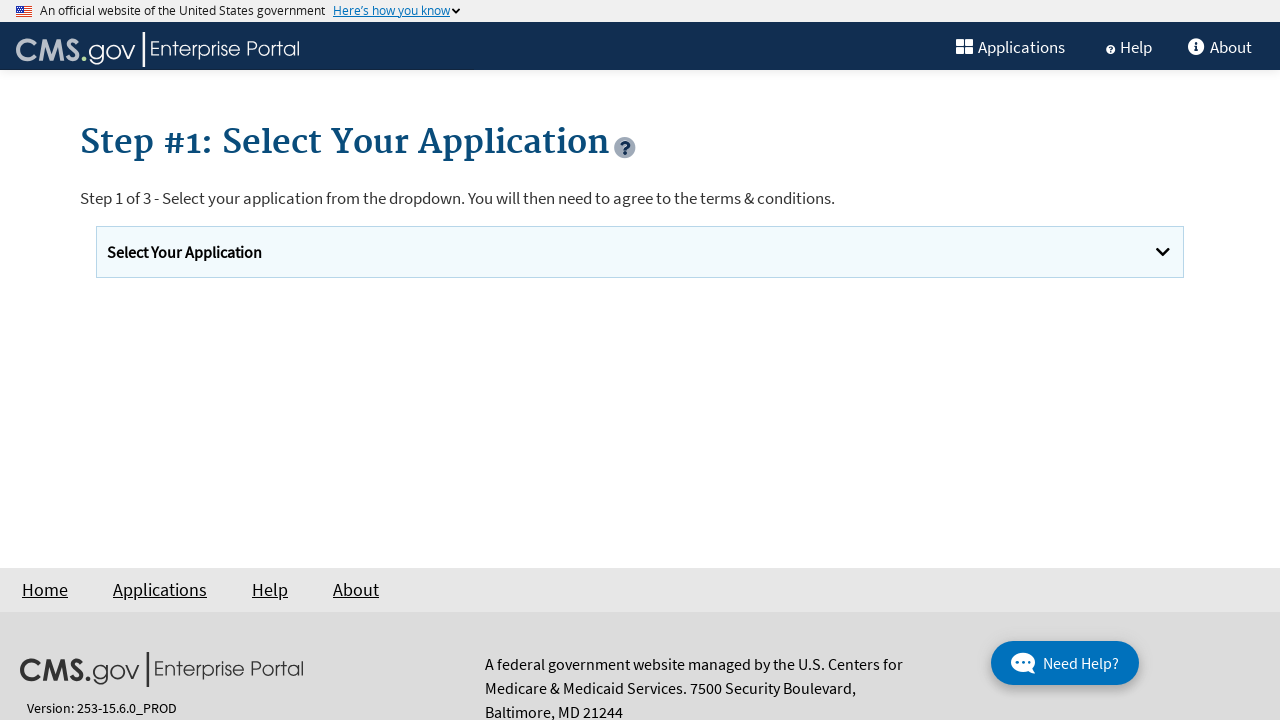